Creates two todos, marks one complete, then unchecks it to remove the completed state

Starting URL: https://demo.playwright.dev/todomvc

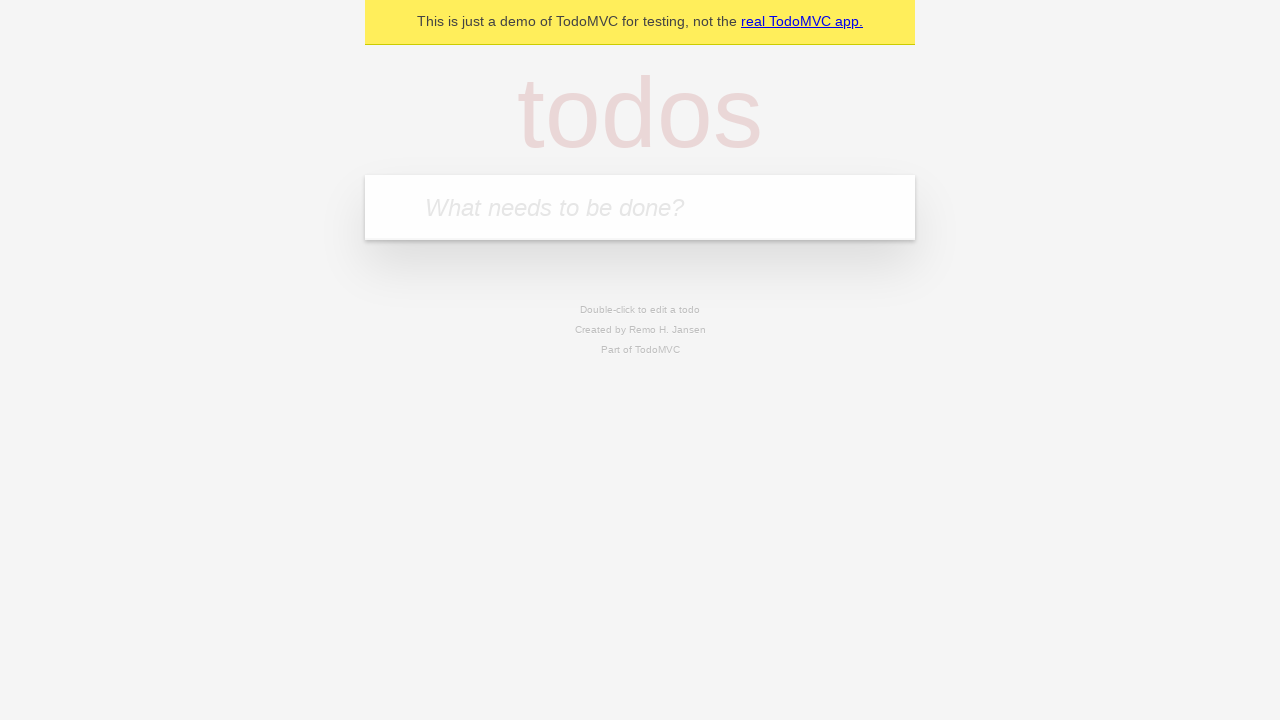

Filled first todo input with 'buy some cheese' on .new-todo
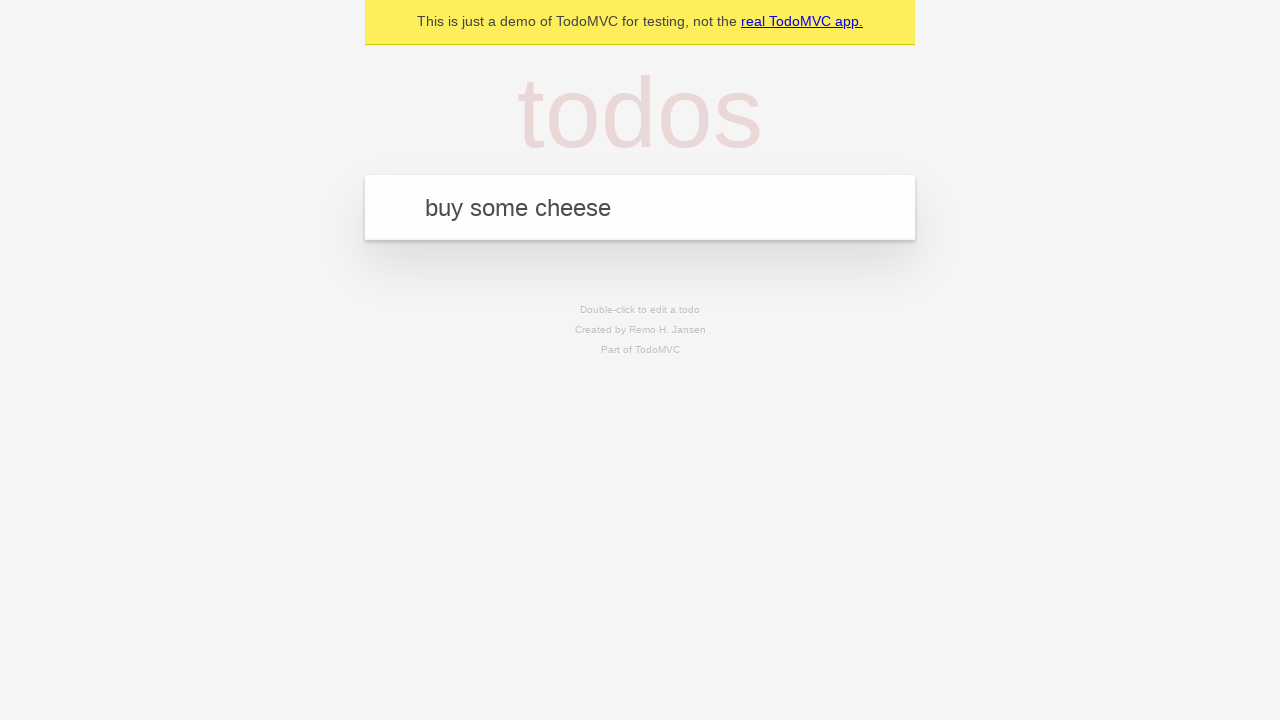

Pressed Enter to create first todo item on .new-todo
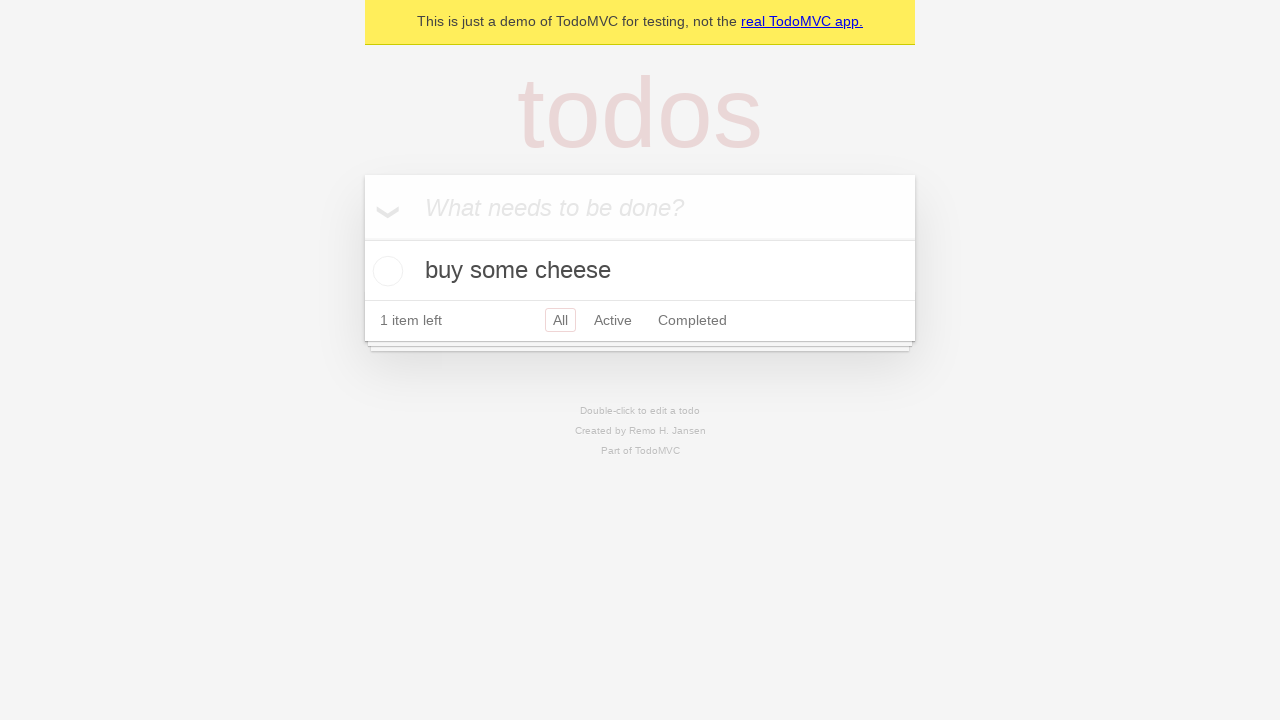

Filled second todo input with 'feed the cat' on .new-todo
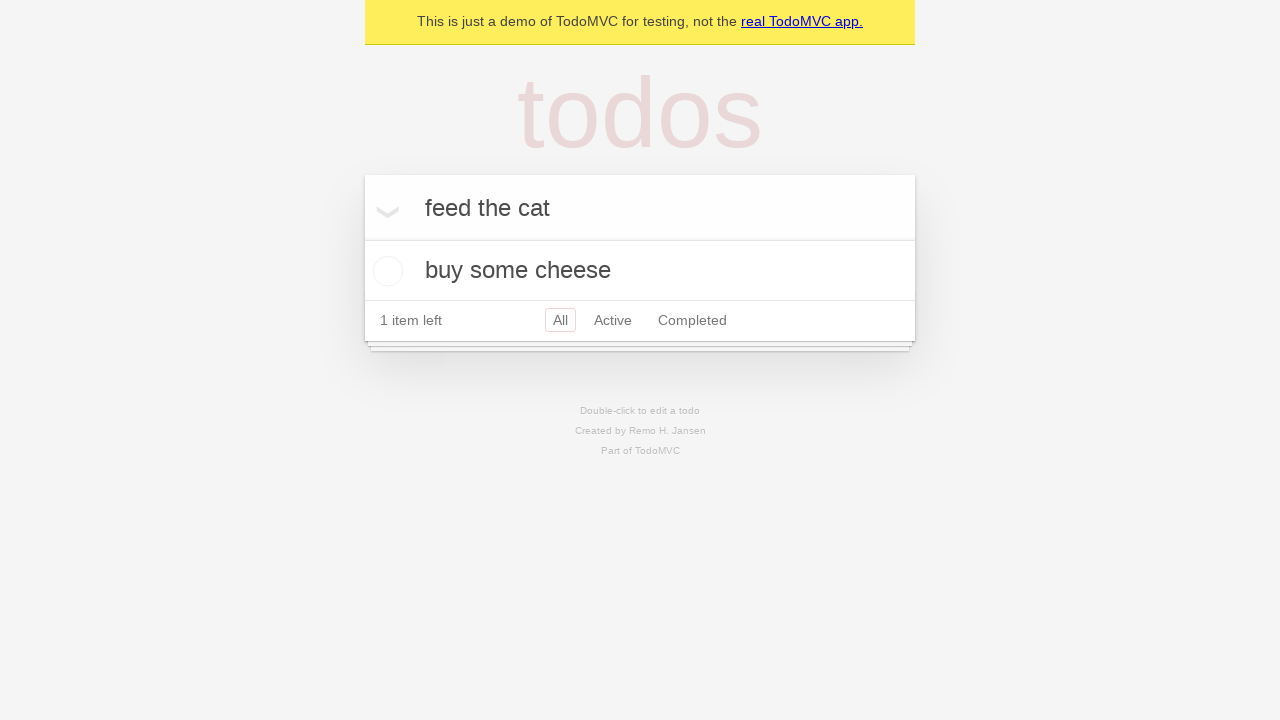

Pressed Enter to create second todo item on .new-todo
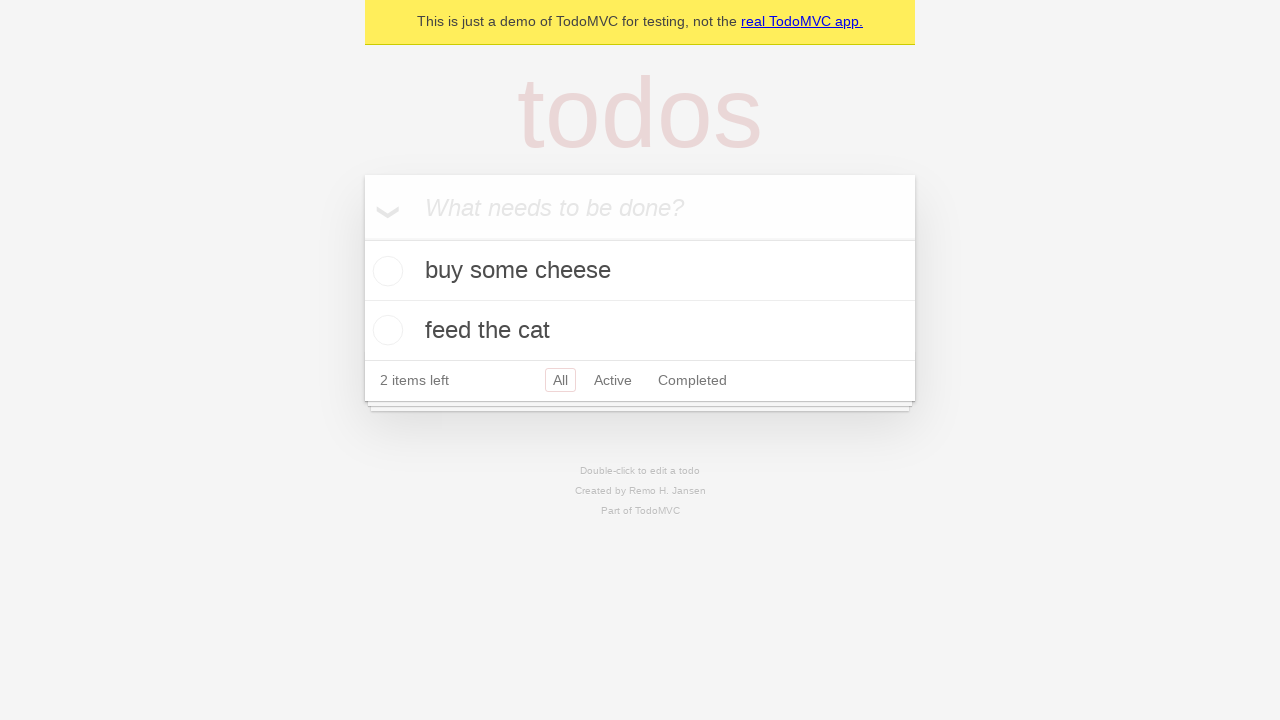

Selected first todo item from list
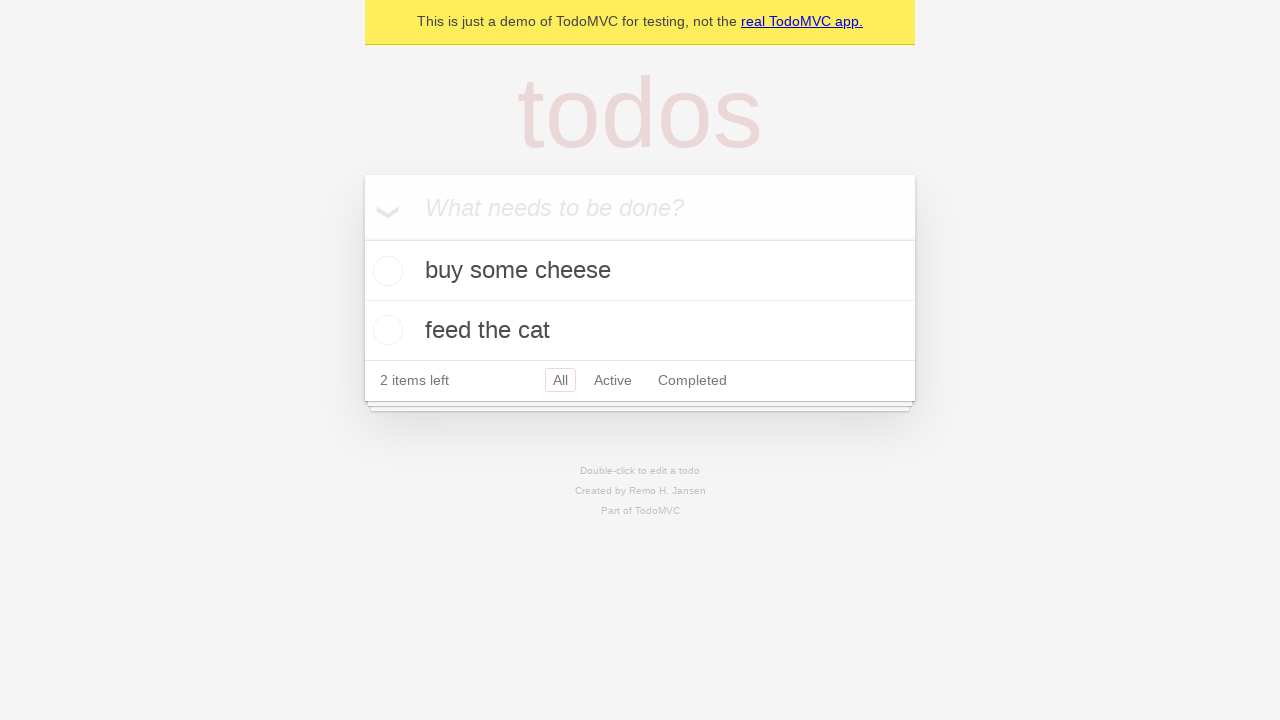

Marked first todo item as complete at (385, 271) on .todo-list li >> nth=0 >> .toggle
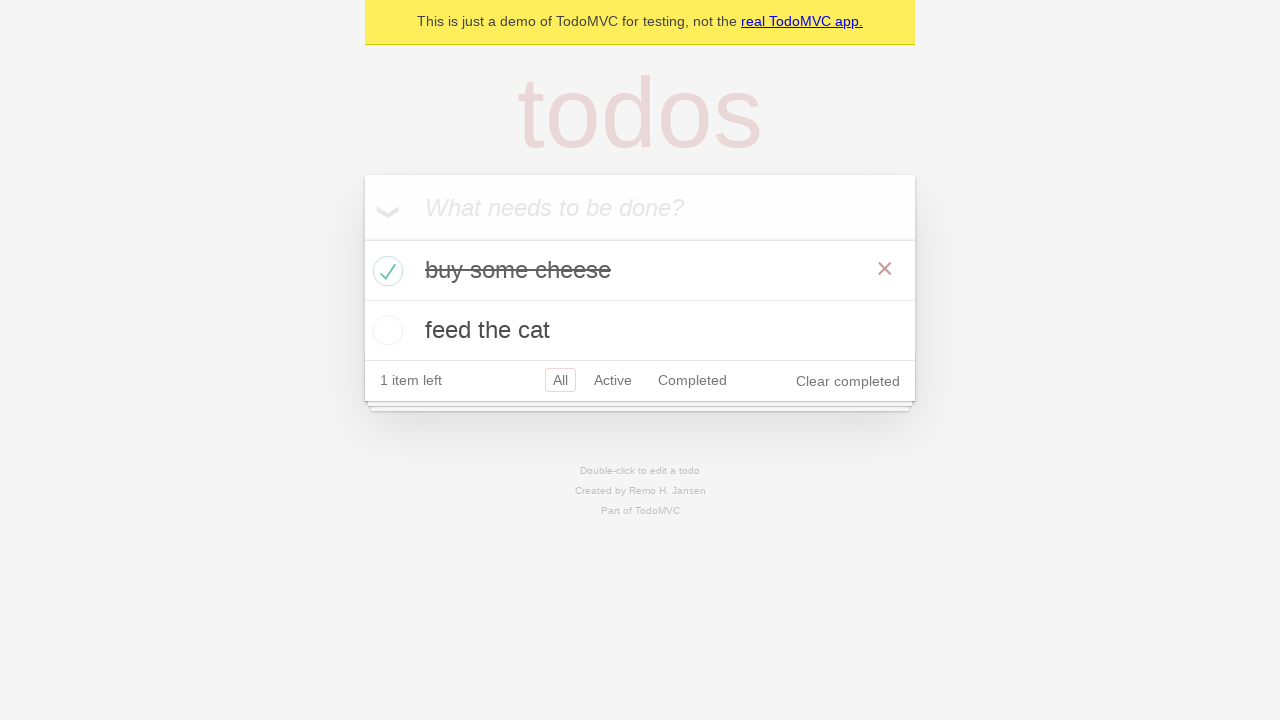

Unchecked first todo item to remove completed state at (385, 271) on .todo-list li >> nth=0 >> .toggle
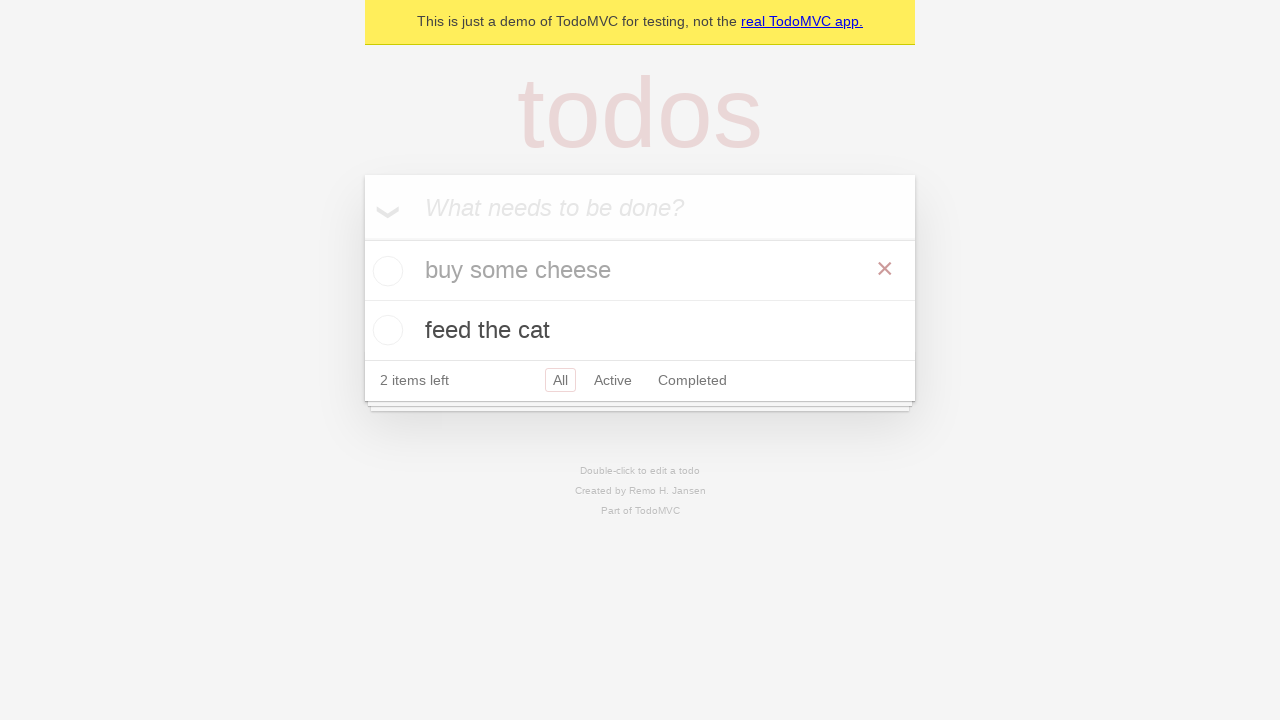

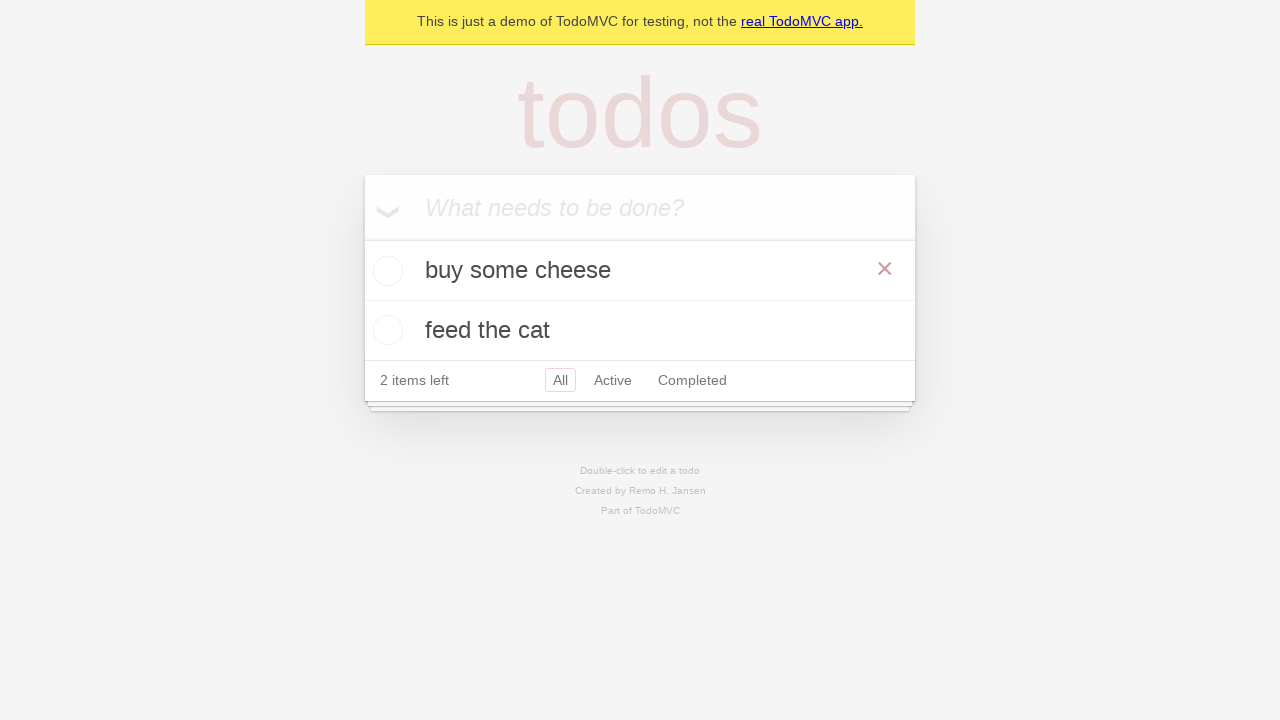